Tests multi-select listbox by selecting and deselecting multiple options, then selecting all available options

Starting URL: https://www.letskodeit.com/practice

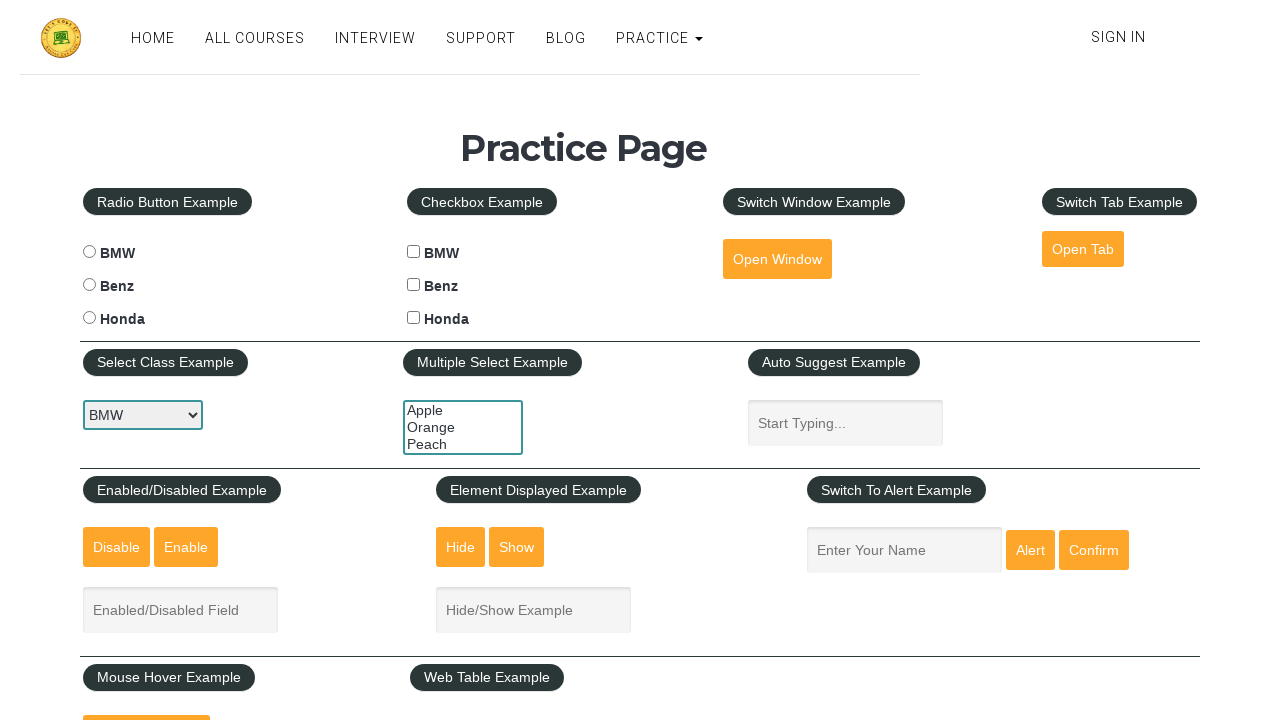

Located the multi-select listbox element
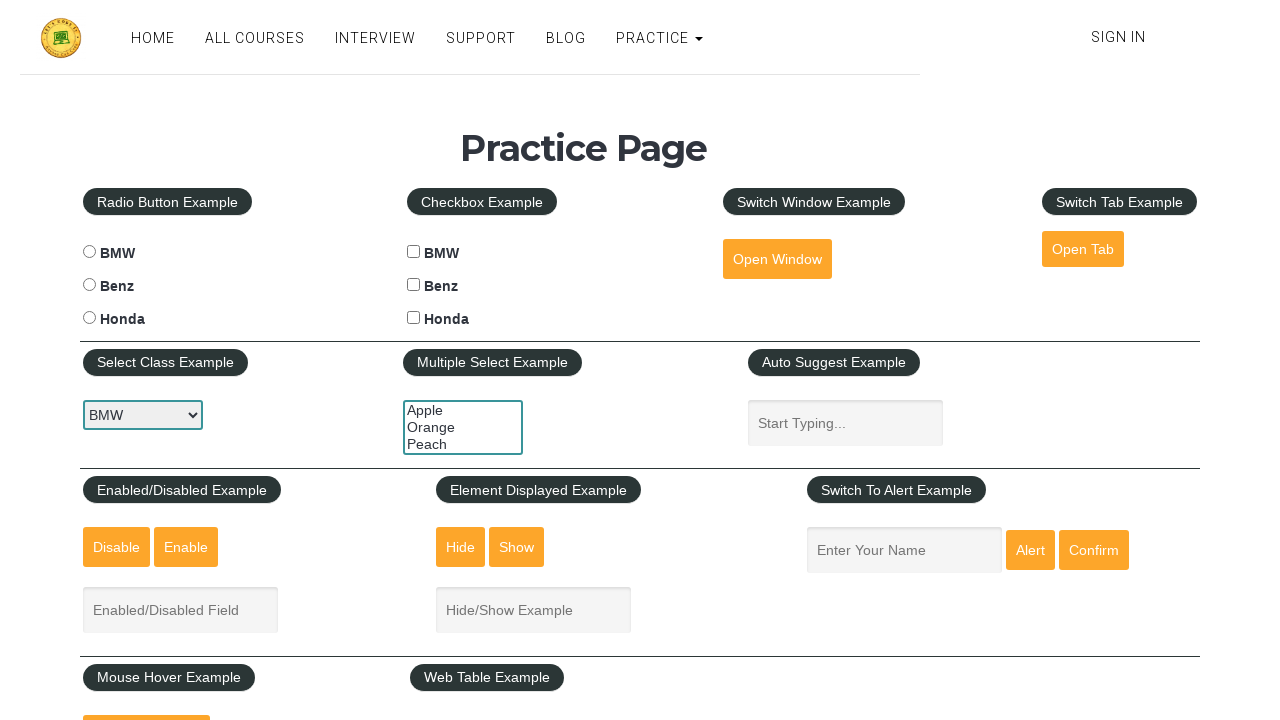

Selected 'Apple' from the listbox on #multiple-select-example
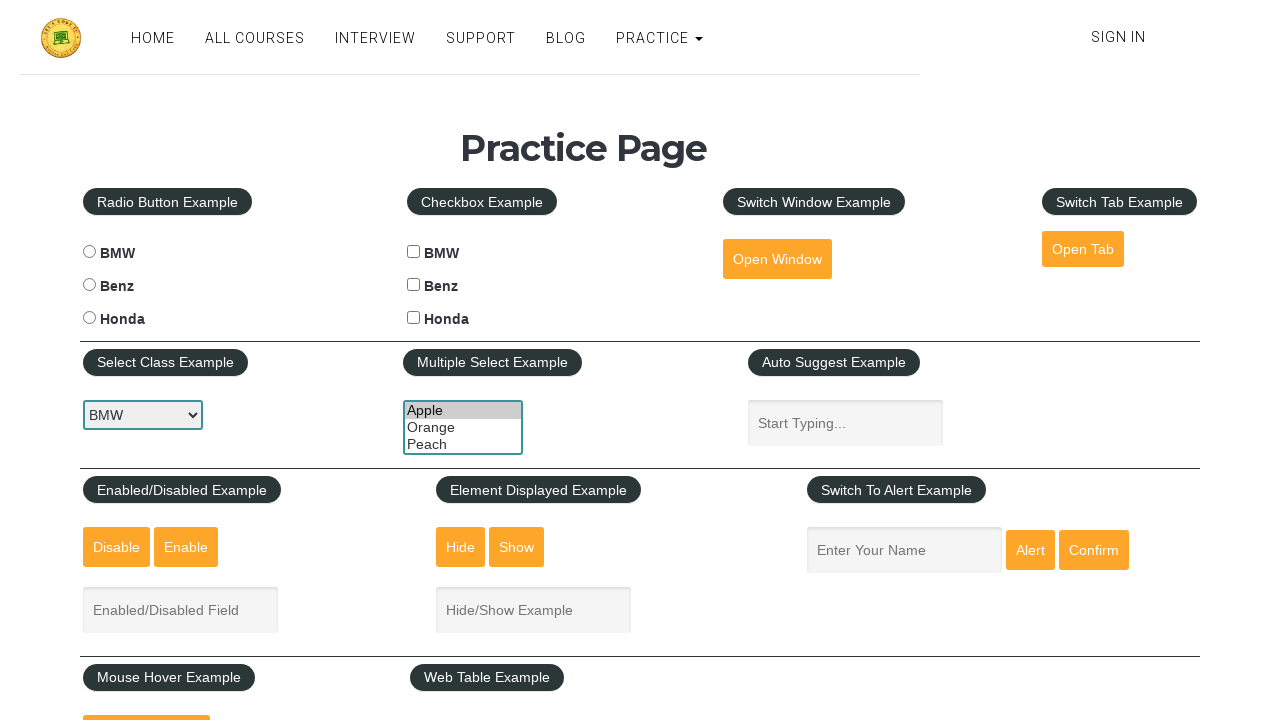

Selected 'Orange' from the listbox on #multiple-select-example
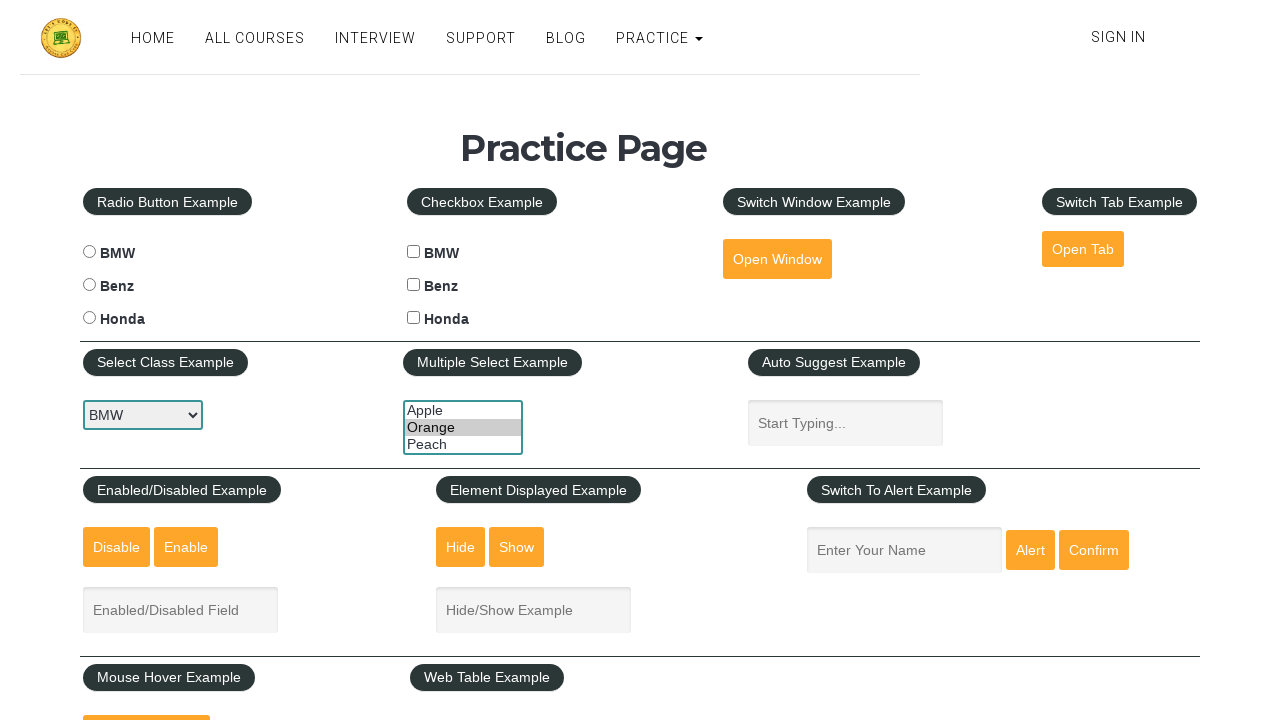

Cleared all selections from the listbox on #multiple-select-example
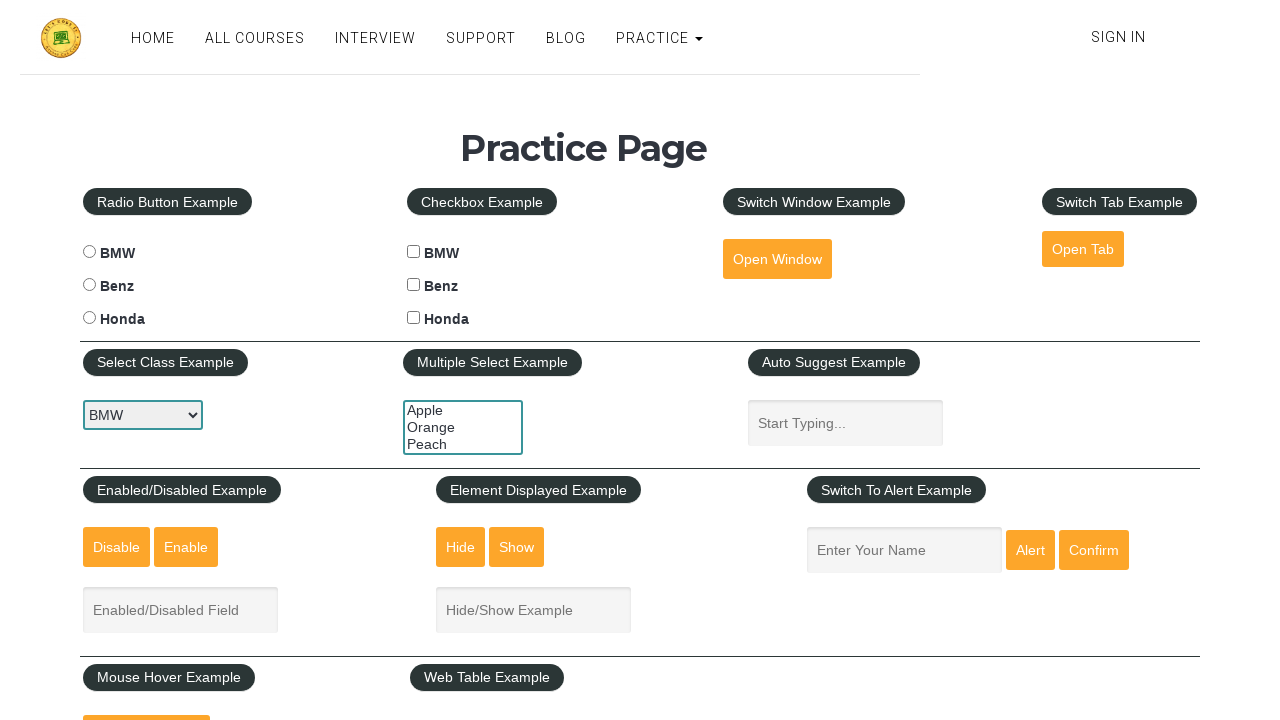

Re-selected 'Apple' in the listbox on #multiple-select-example
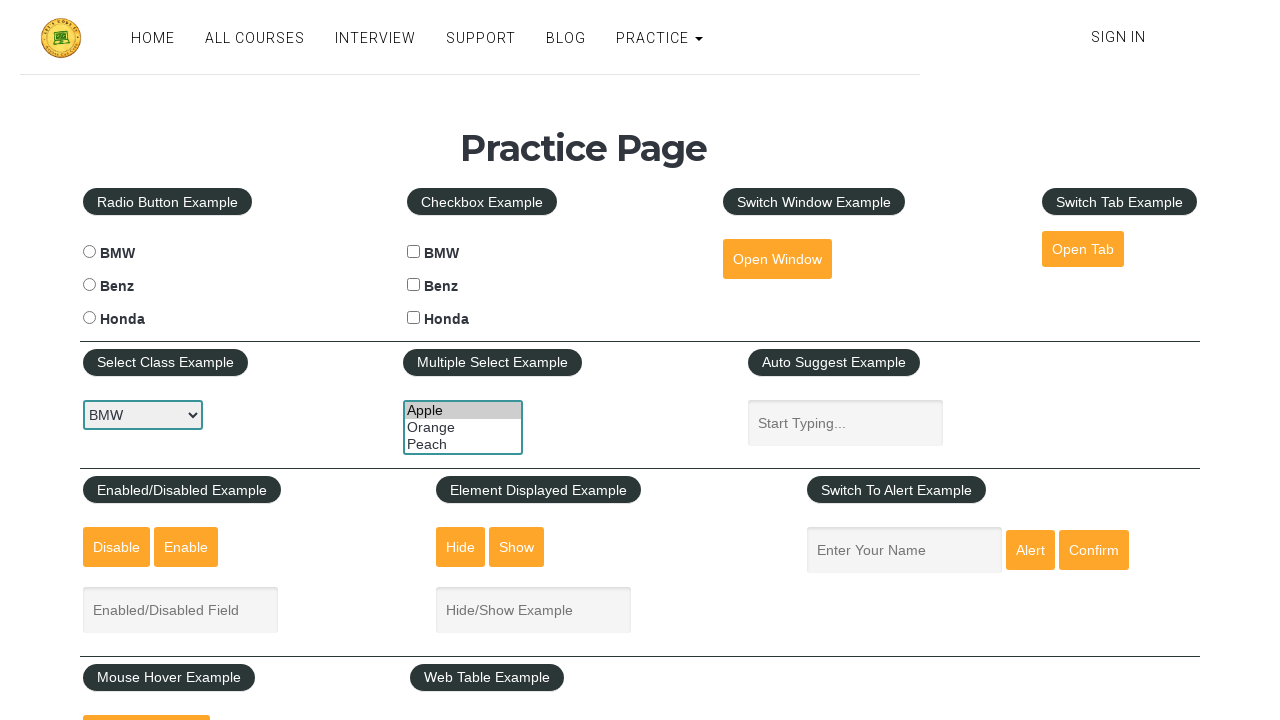

Cleared all selections from the listbox again on #multiple-select-example
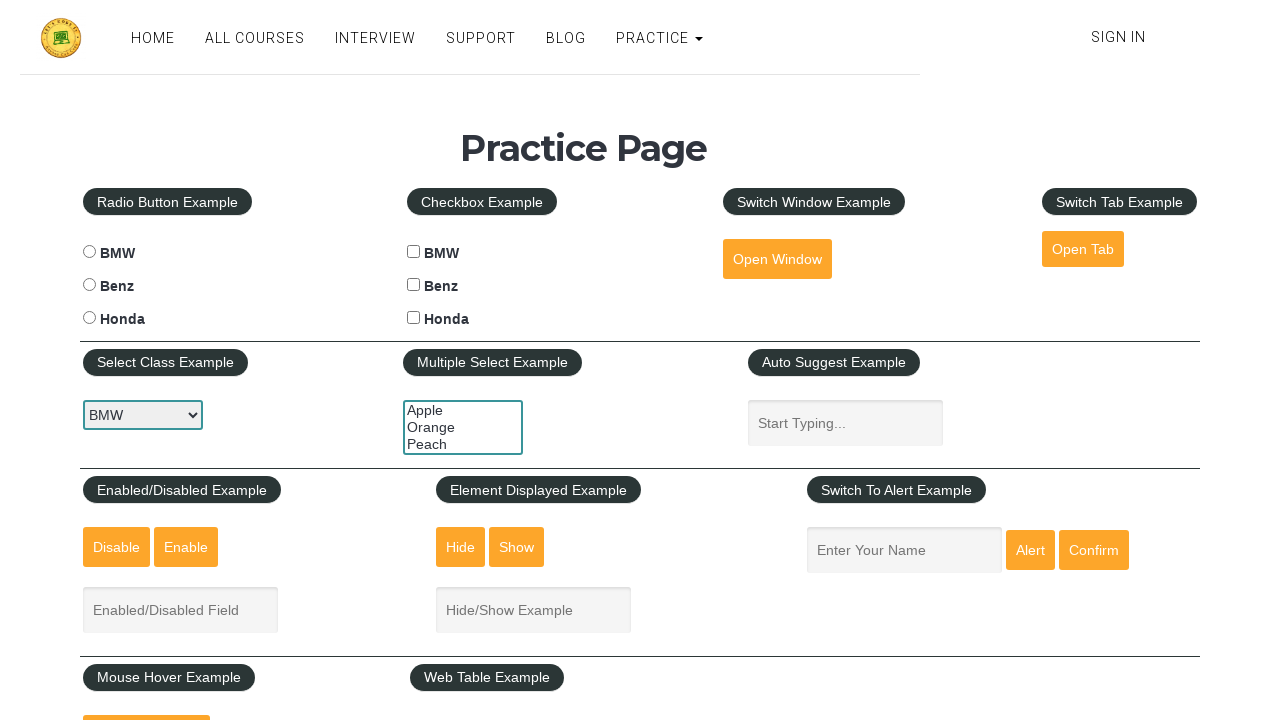

Retrieved all available options from the listbox
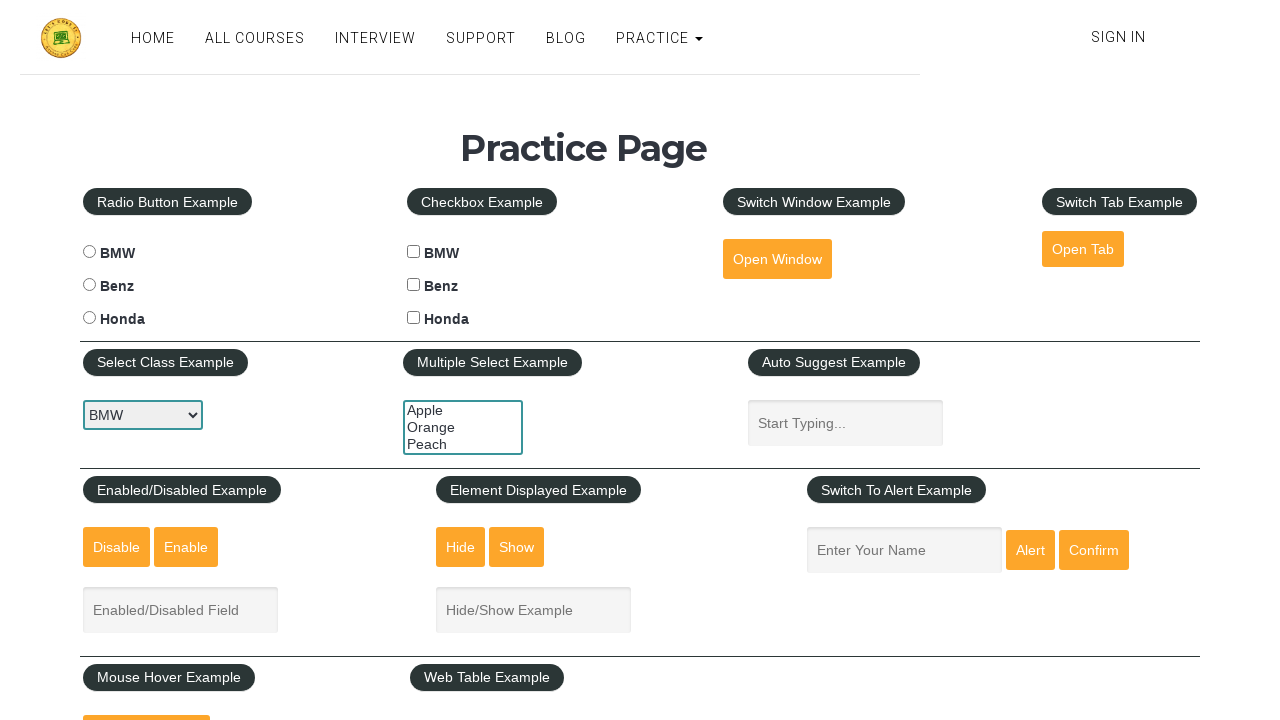

Selected all available options in the listbox on #multiple-select-example
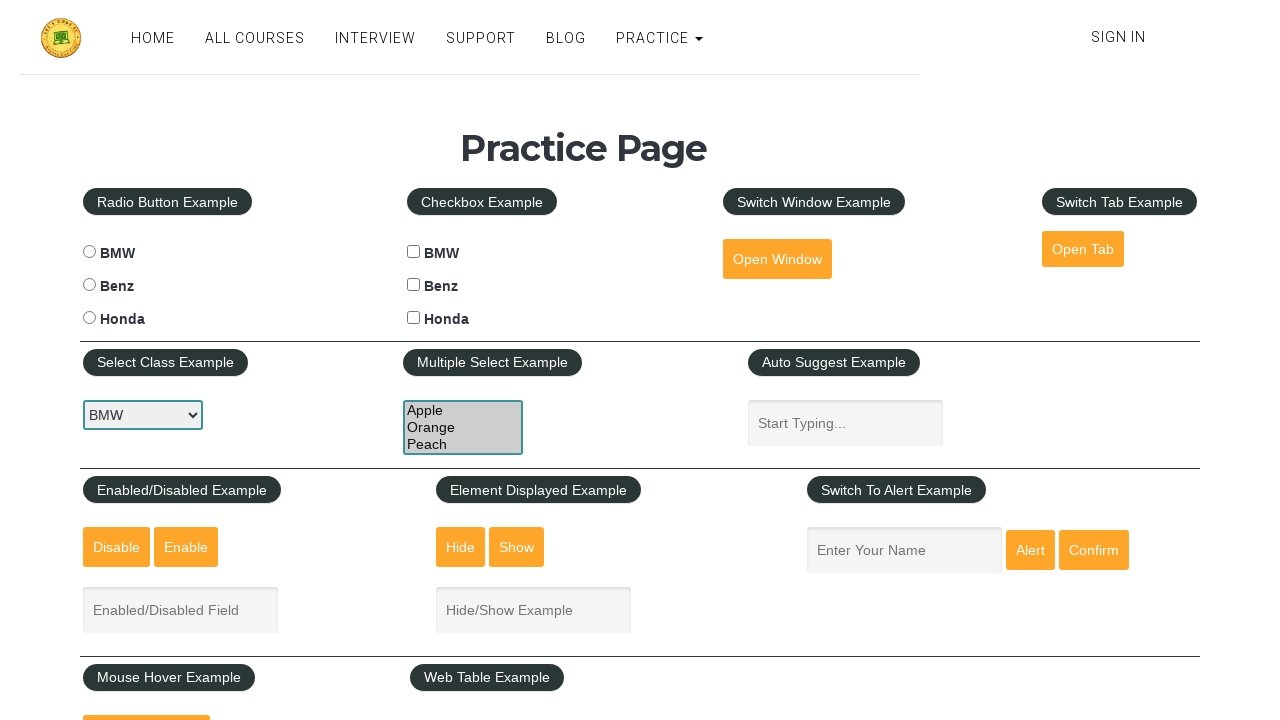

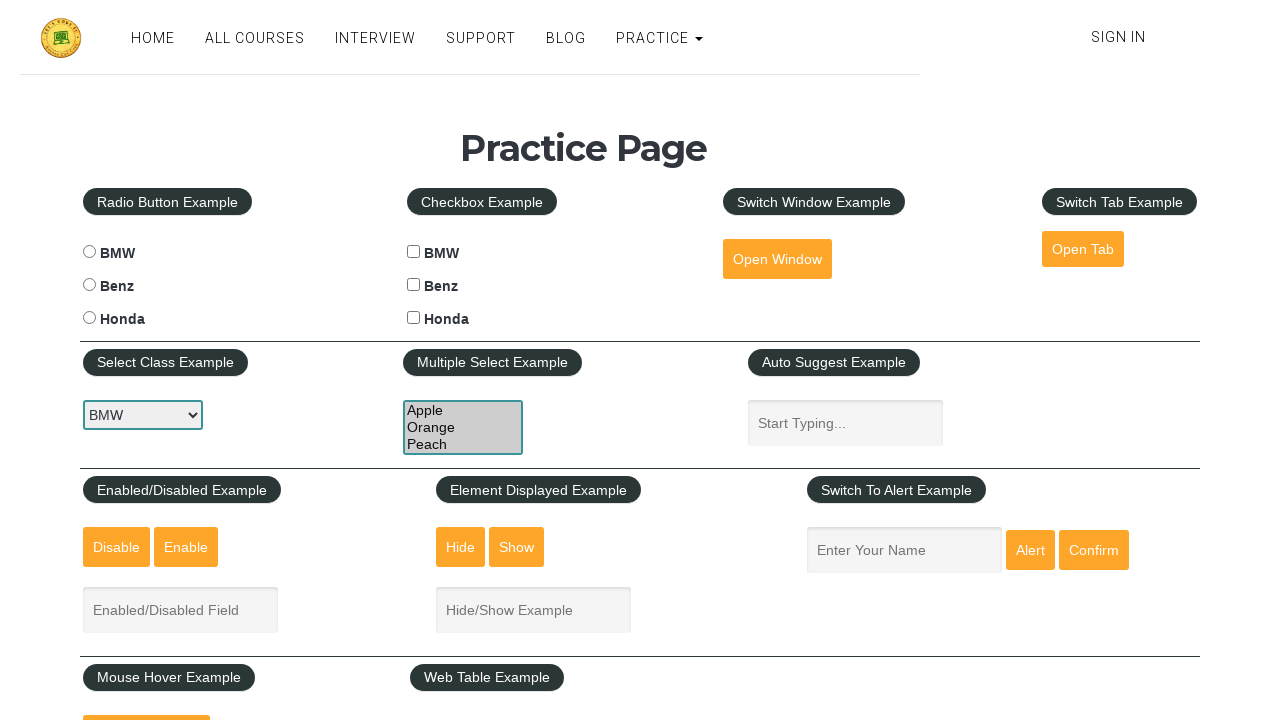